Tests form validation and submission by filling out all required fields in a contact form

Starting URL: https://www.lambdatest.com/selenium-playground/input-form-demo

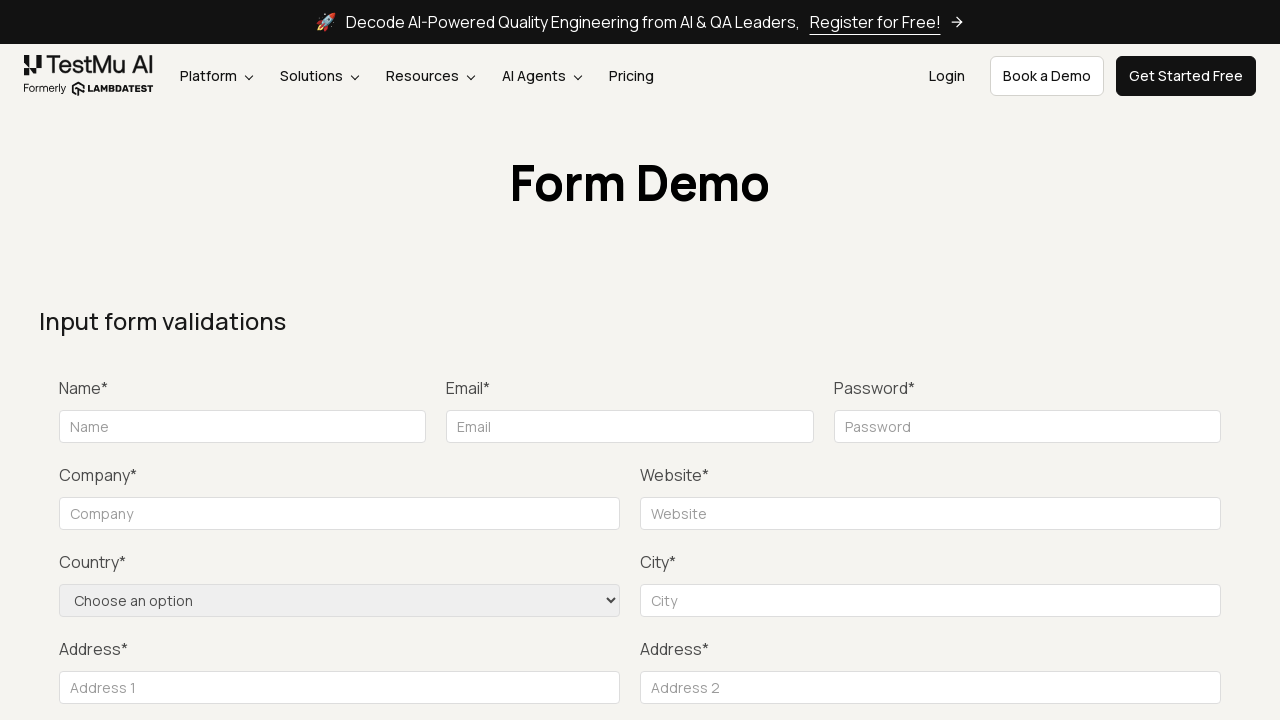

Clicked Submit button to trigger form validation at (1131, 360) on xpath=//button[normalize-space()='Submit']
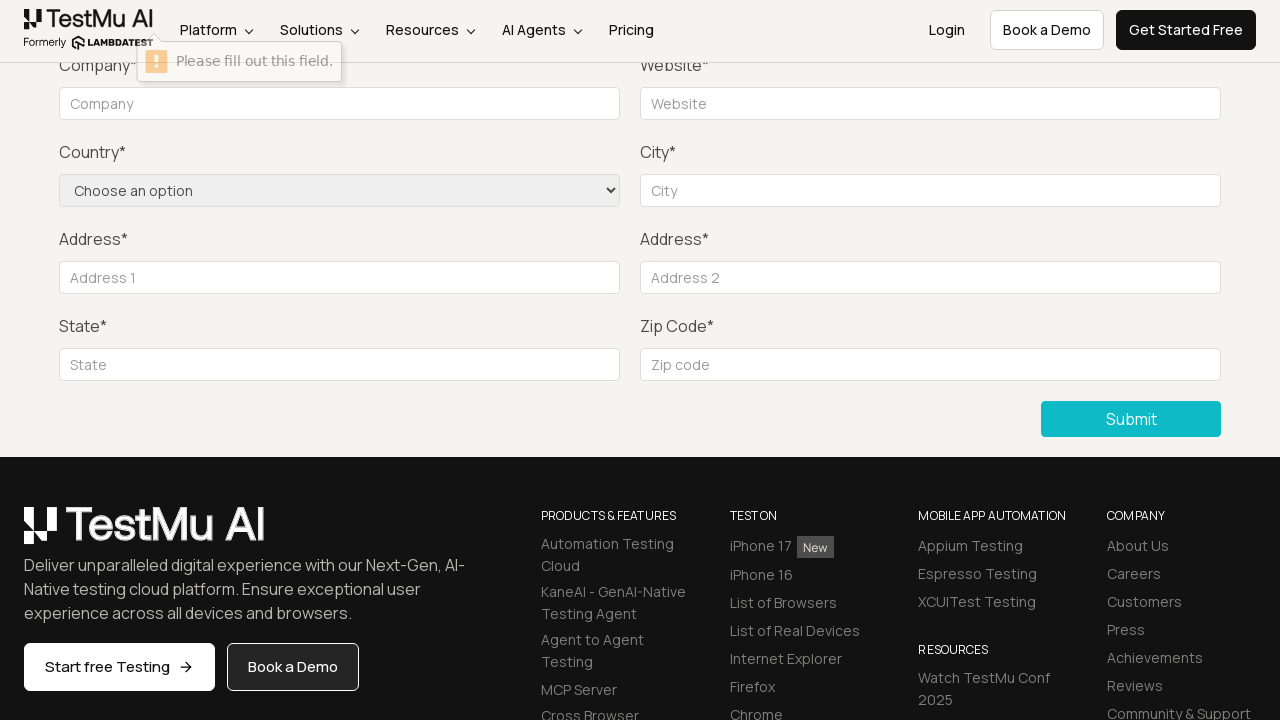

Filled name field with 'Shami Bapat' on input[name='name']
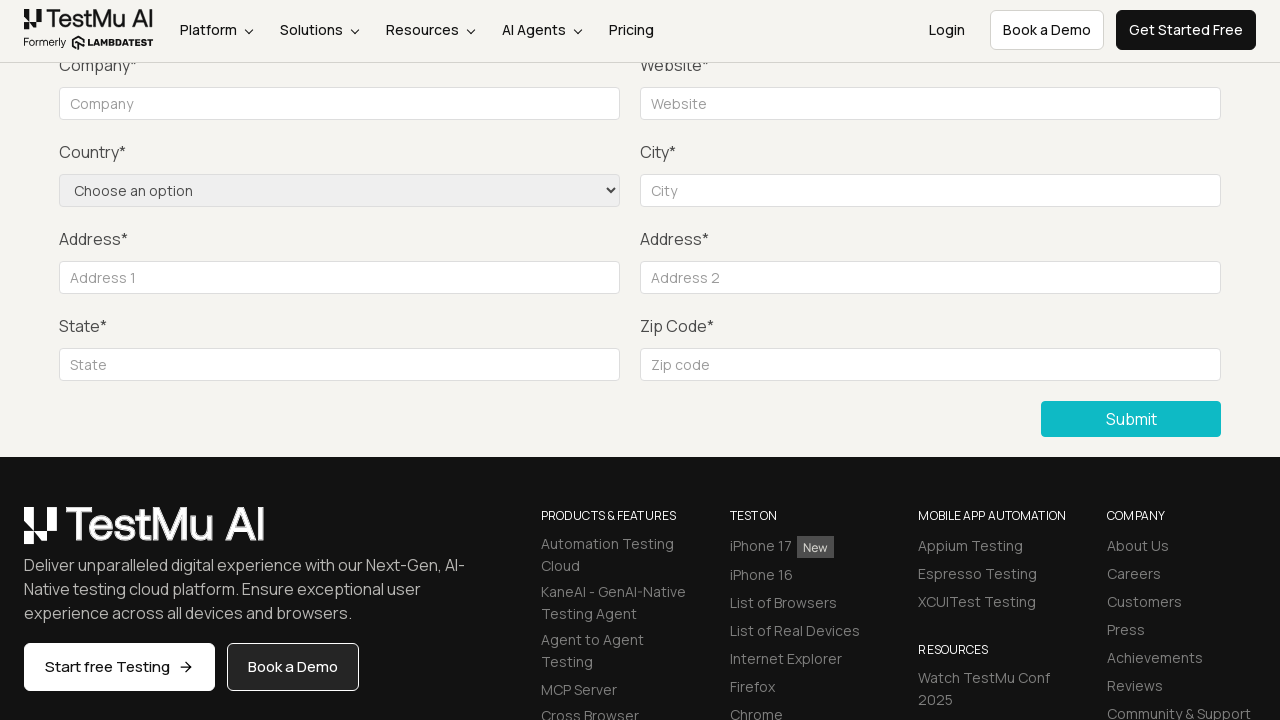

Filled email field with 'abc@gmail.com' on #inputEmail4
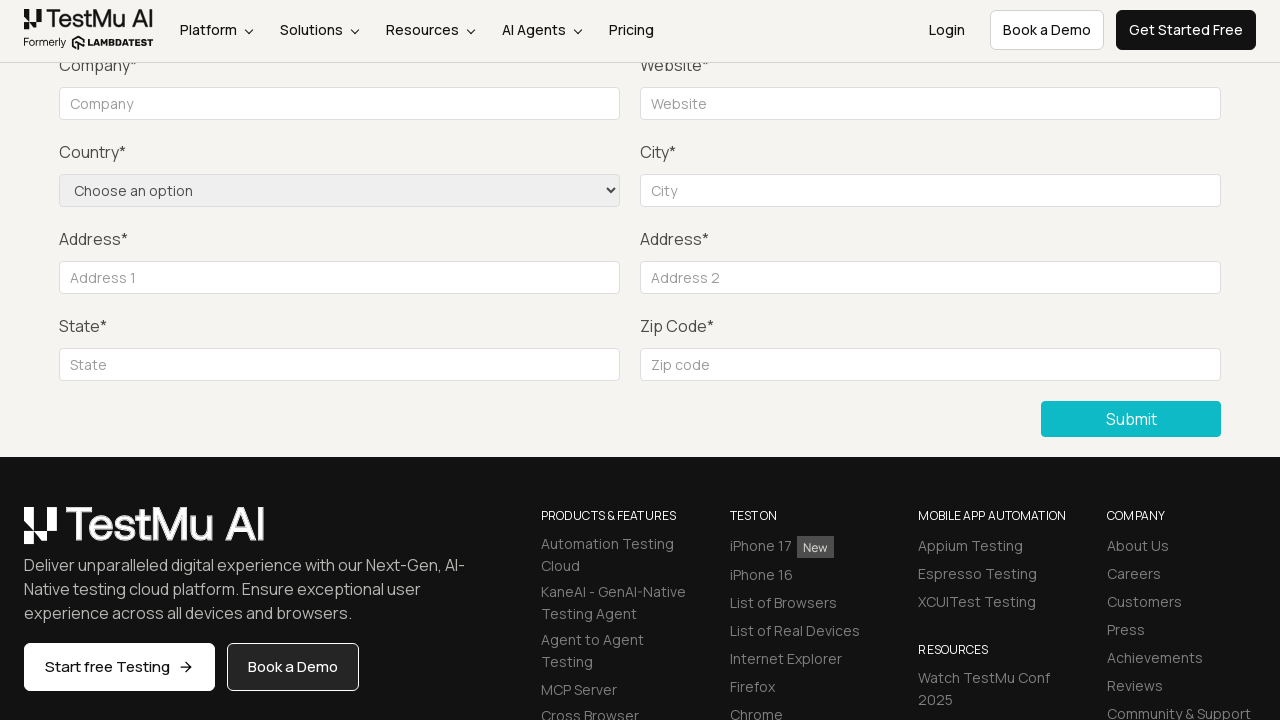

Filled password field with 'password' on #inputPassword4
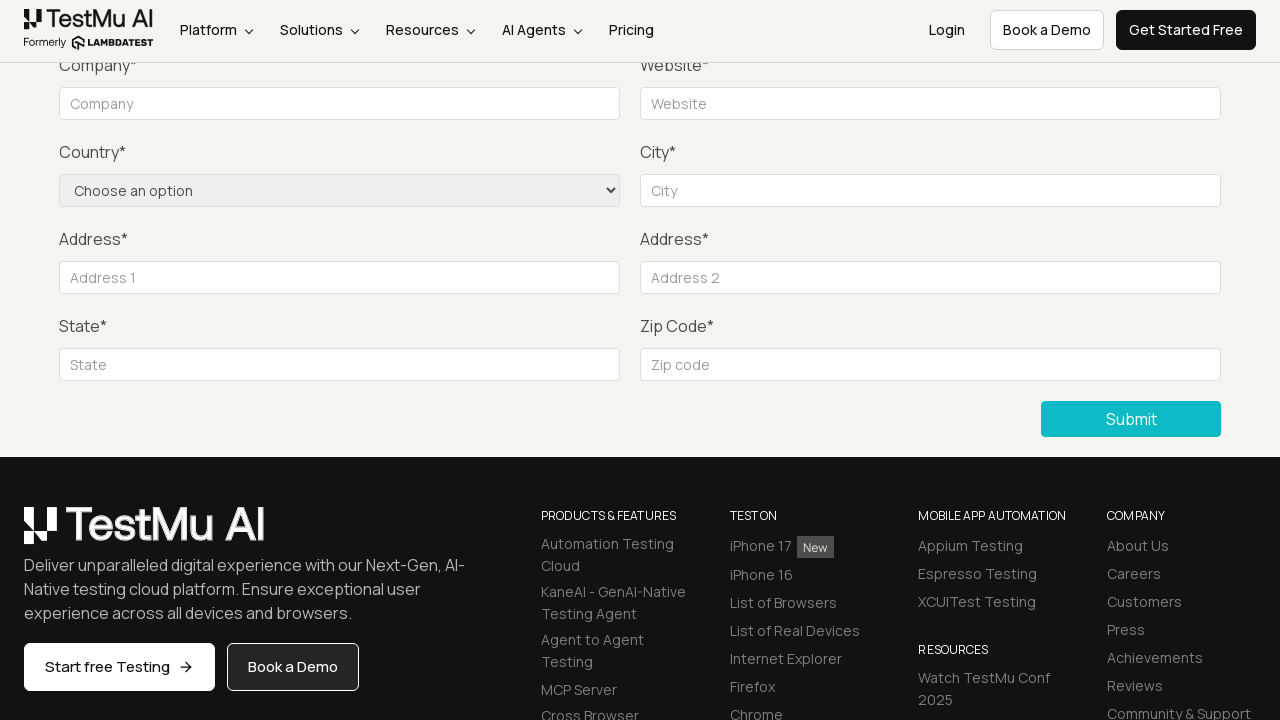

Filled company field with 'Lambda Test' on //input[@placeholder='Company']
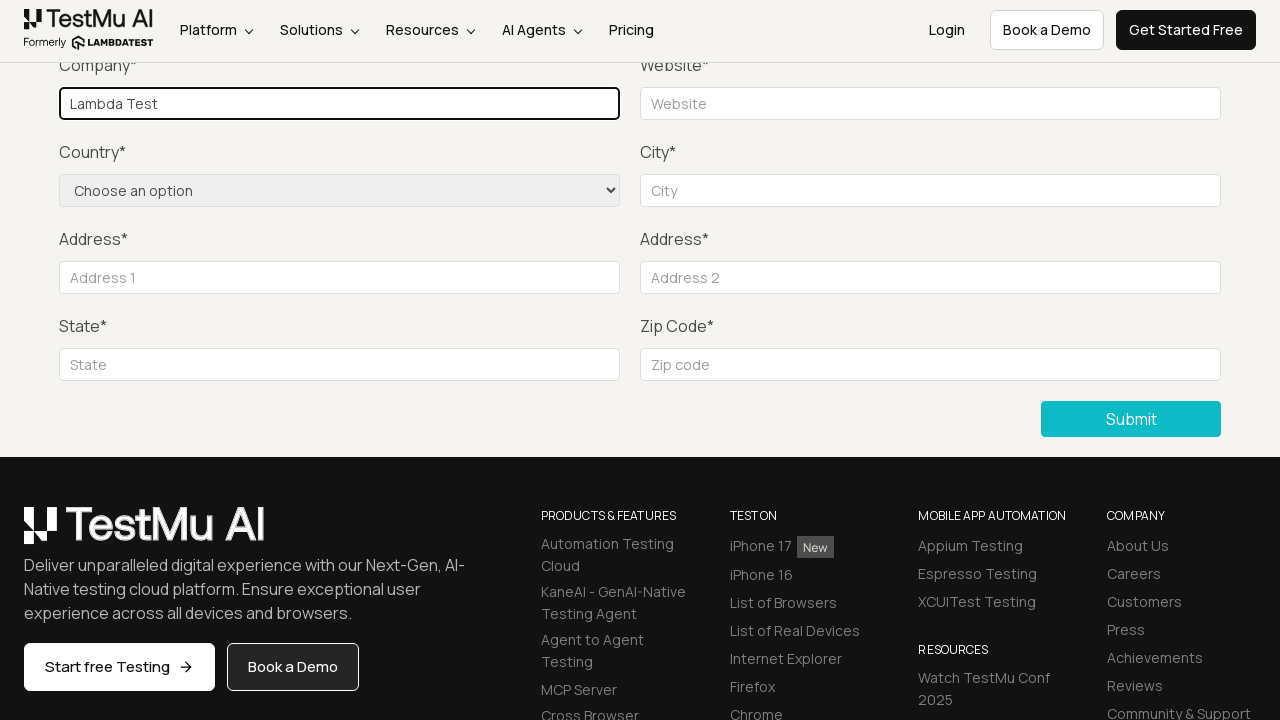

Filled website field with 'www.lambdatest.com' on #websitename
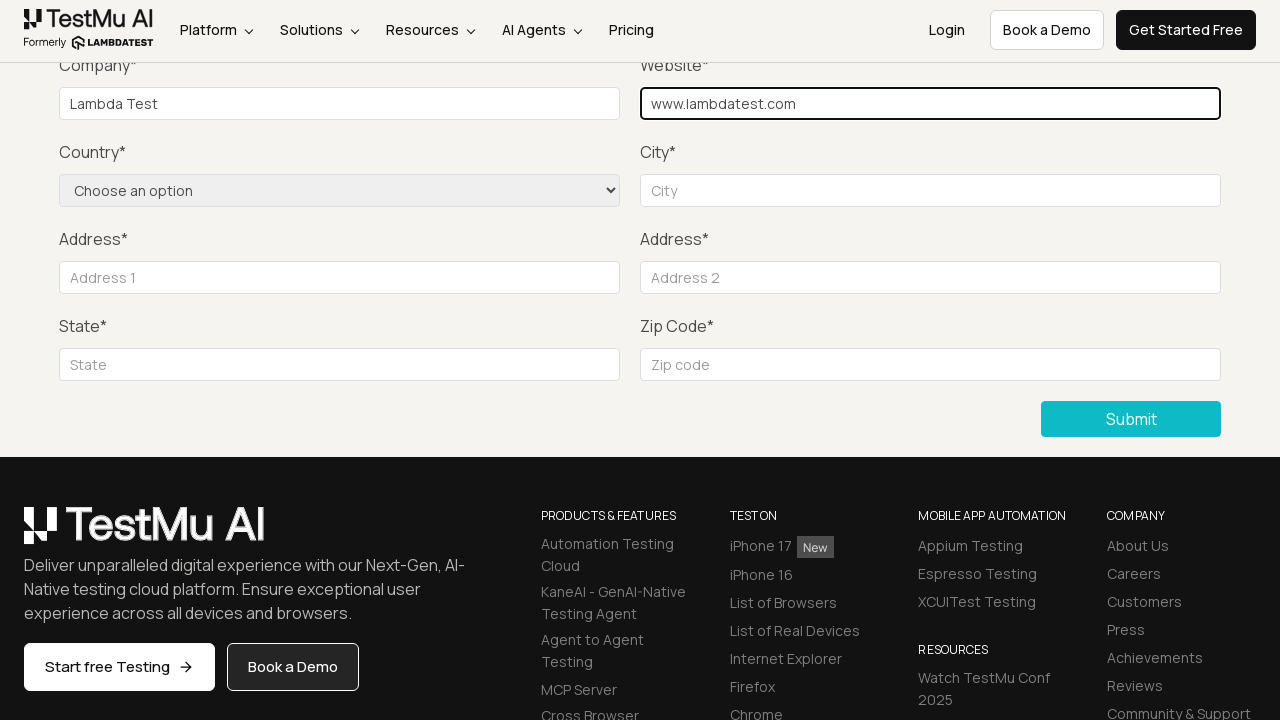

Selected 'United States' from country dropdown on select[name='country']
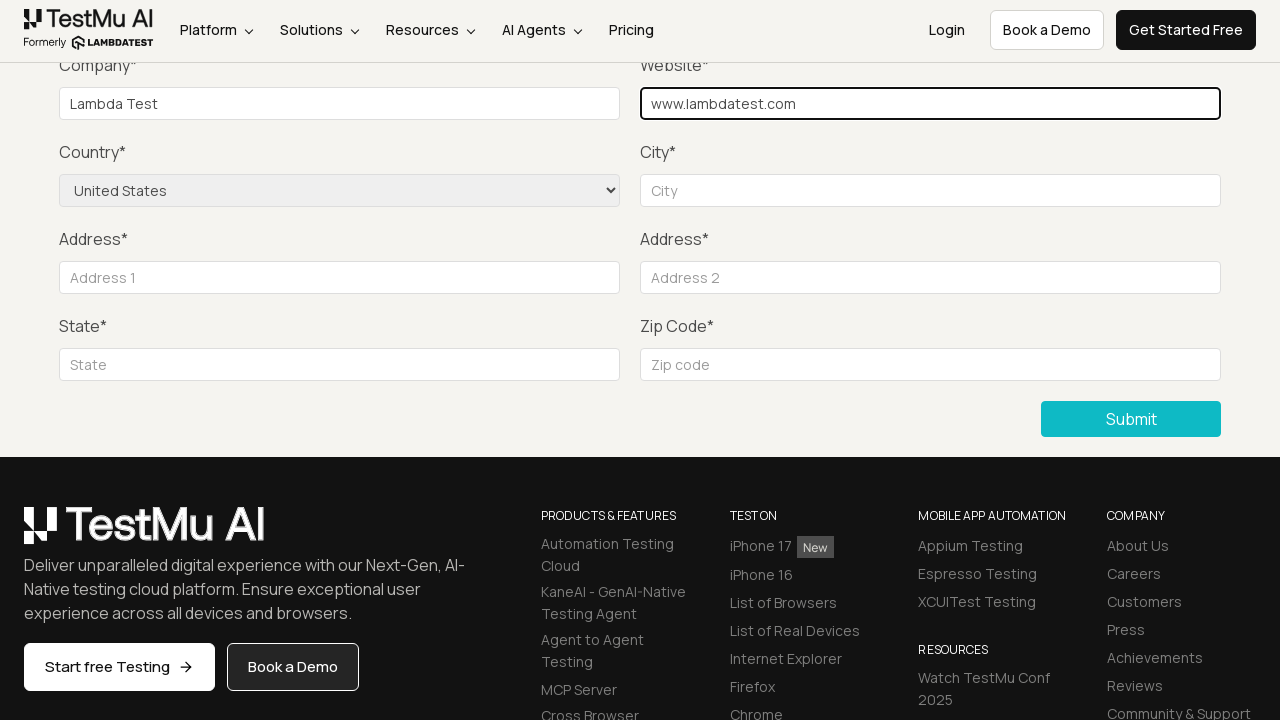

Filled city field with 'Troy' on input[name='city']
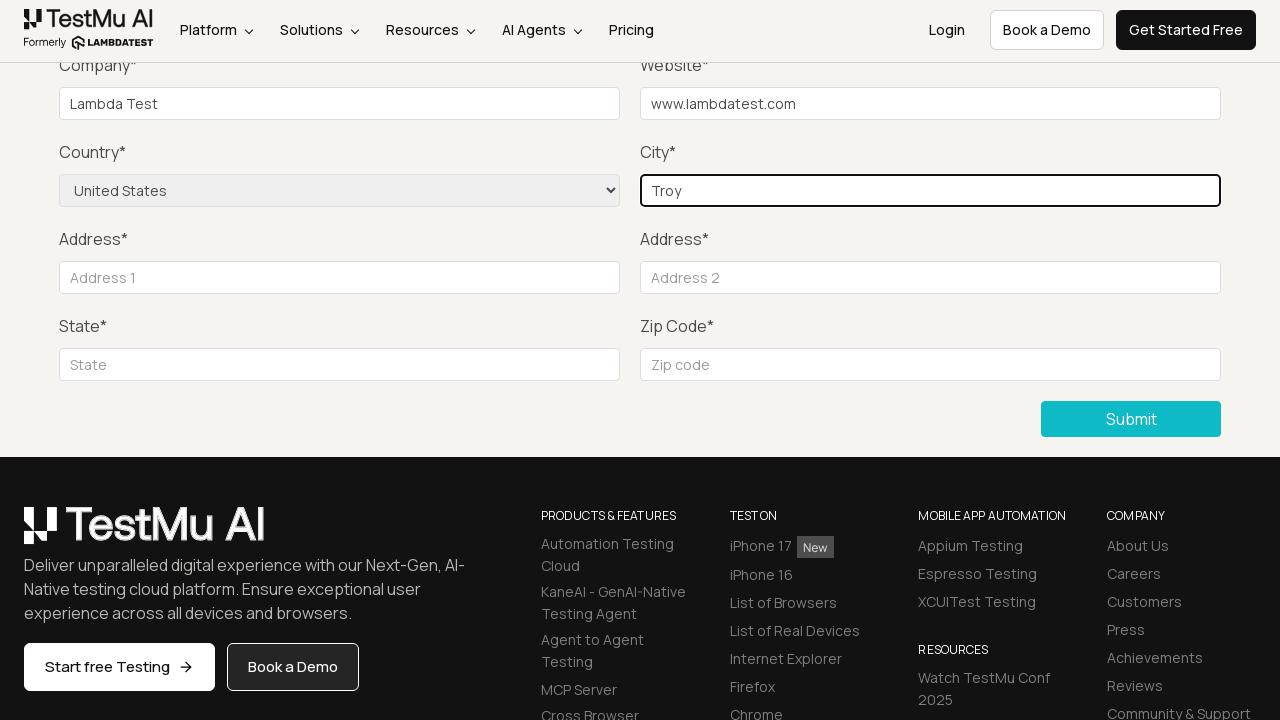

Filled address line 1 with '1234 golden dr' on #inputAddress1
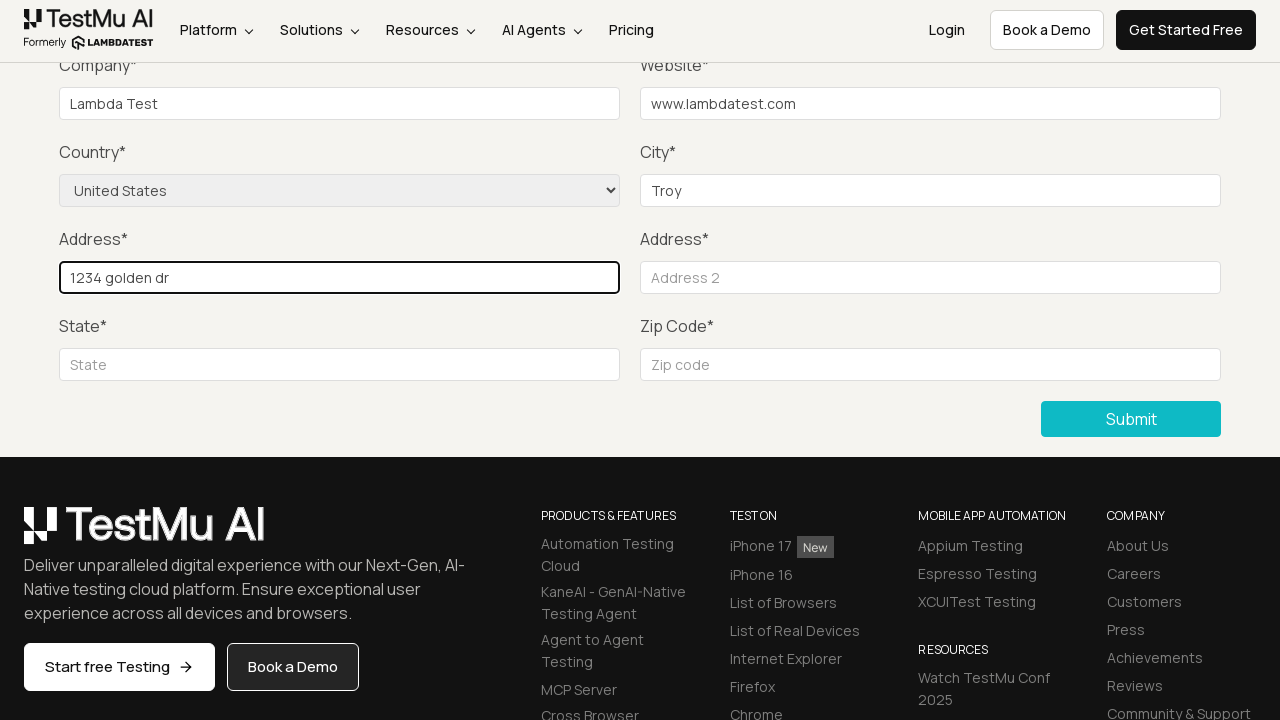

Filled address line 2 with 'abcd ct' on #inputAddress2
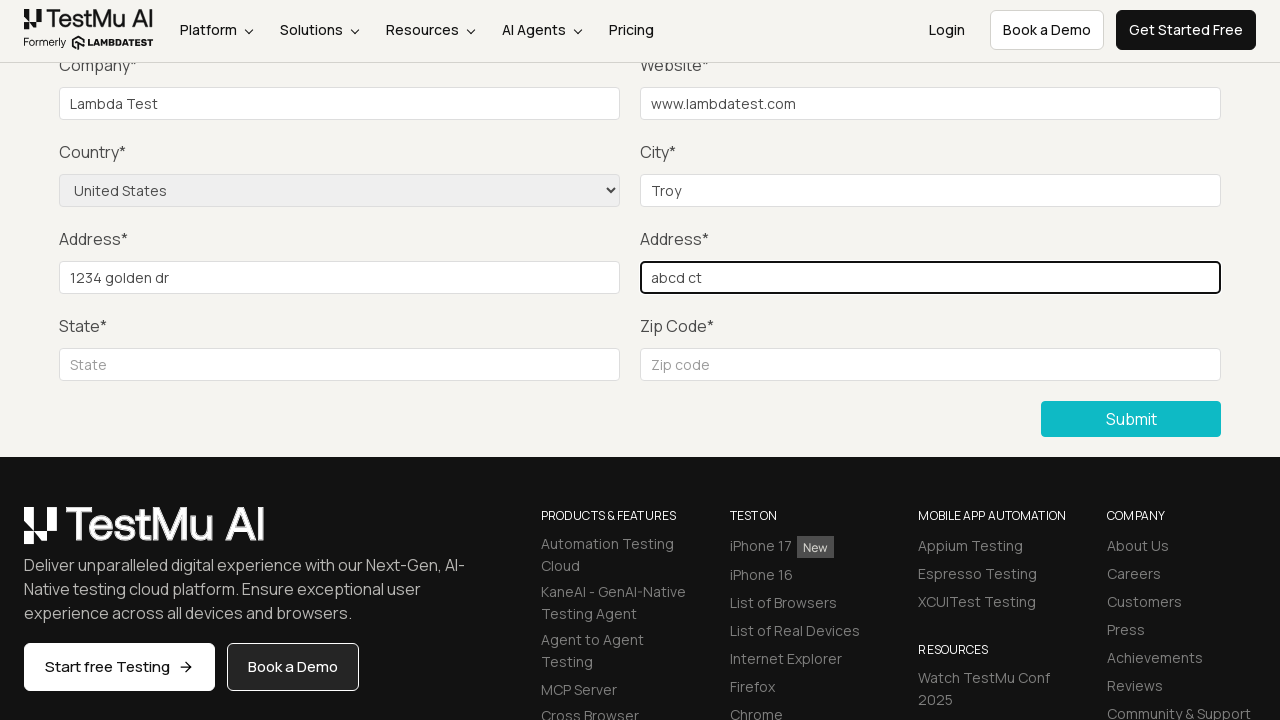

Filled state field with 'New Jersey' on (//label[text()='State*']/following::input)[1]
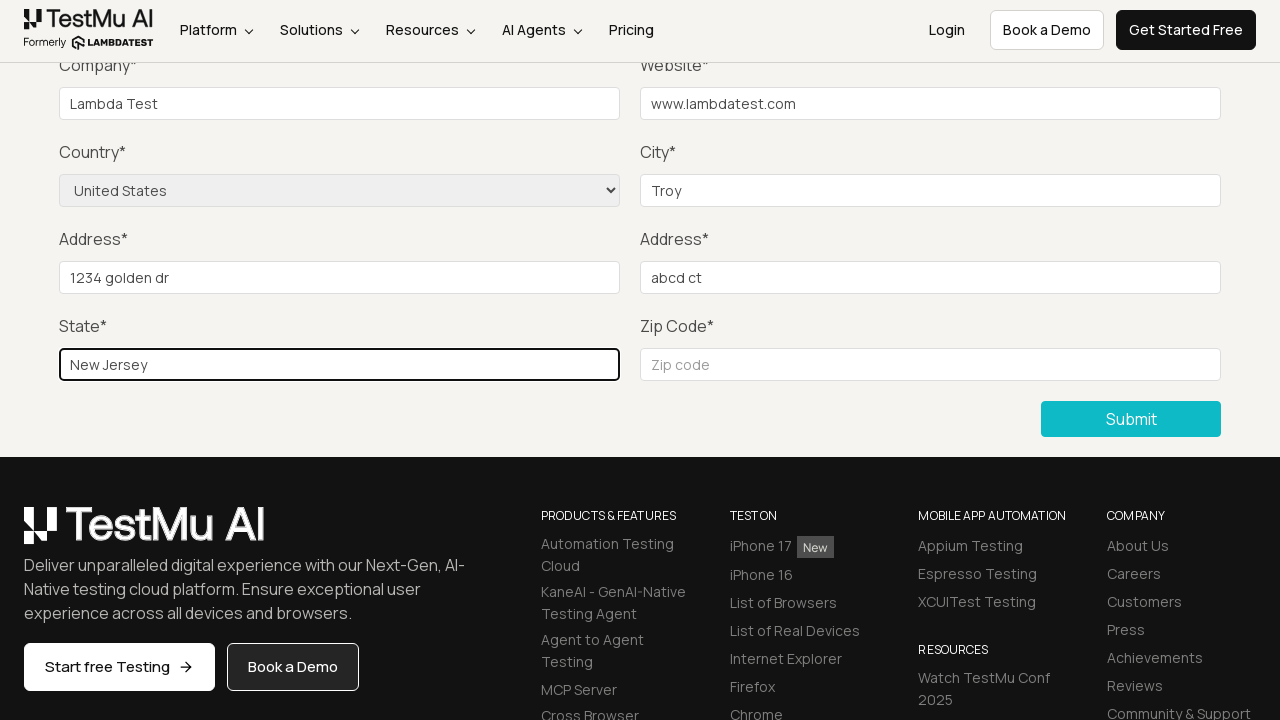

Filled zip code field with '543234' on //input[@placeholder='Zip code']
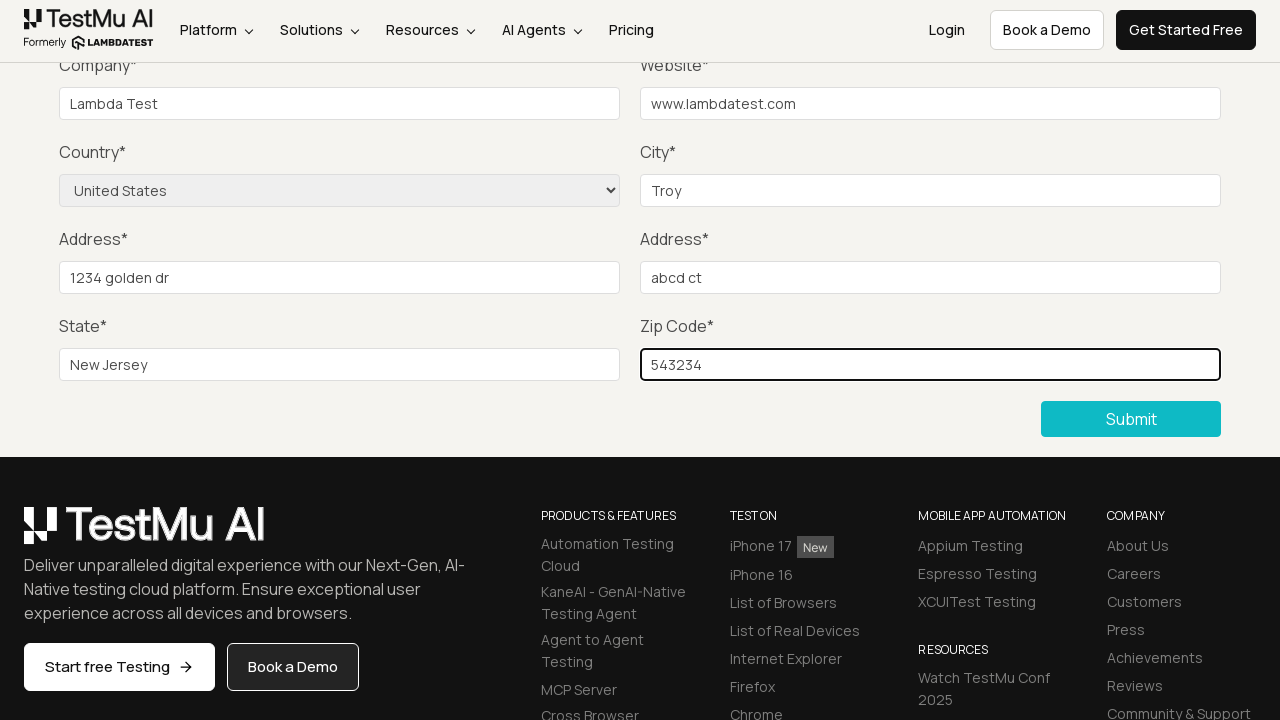

Clicked Submit button to submit the form at (1131, 419) on xpath=//button[text()='Submit']
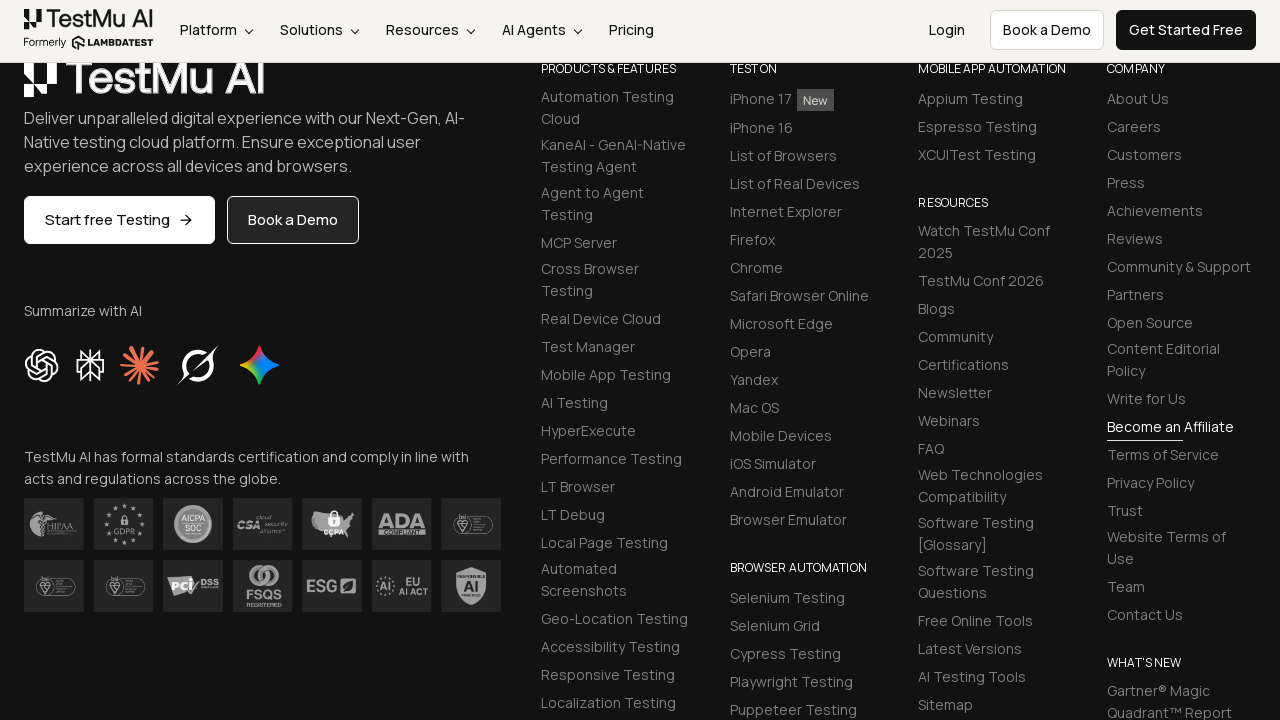

Form submission successful - success message appeared
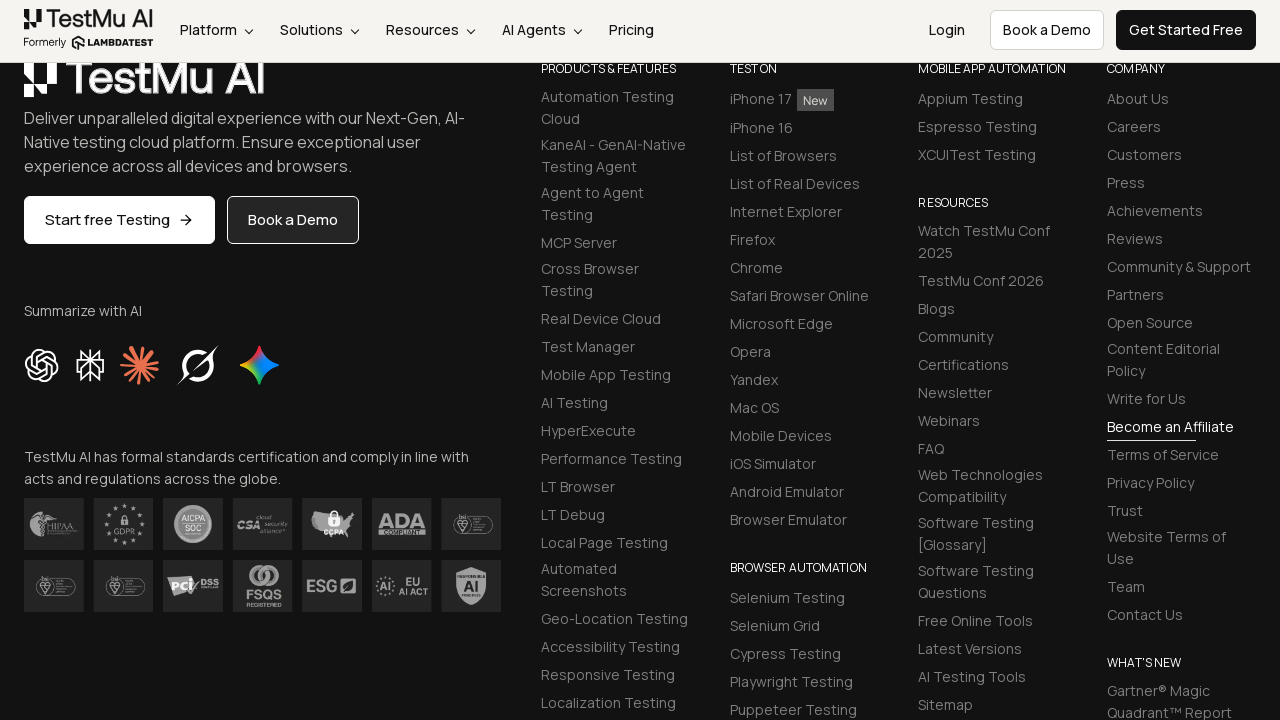

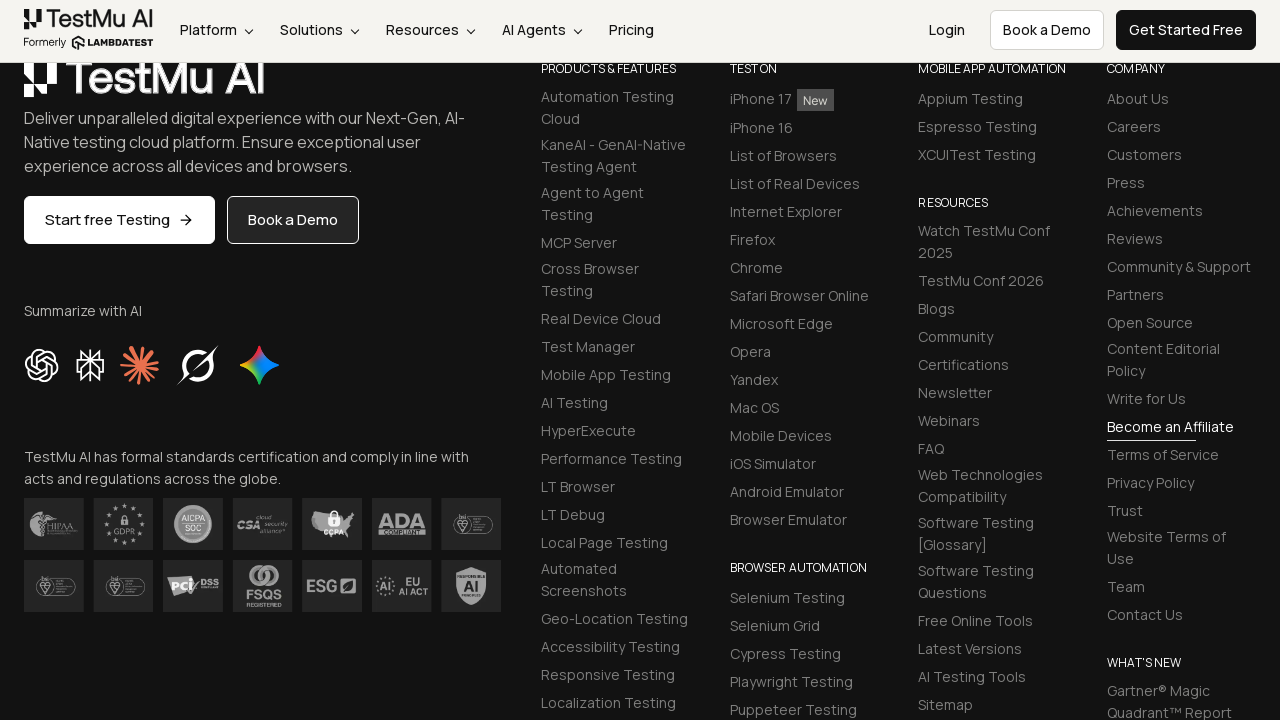